Tests the complete checkout flow by adding a product to cart, filling out the order form with name, country, city, and credit card details, then completing the purchase

Starting URL: https://www.demoblaze.com/index.html

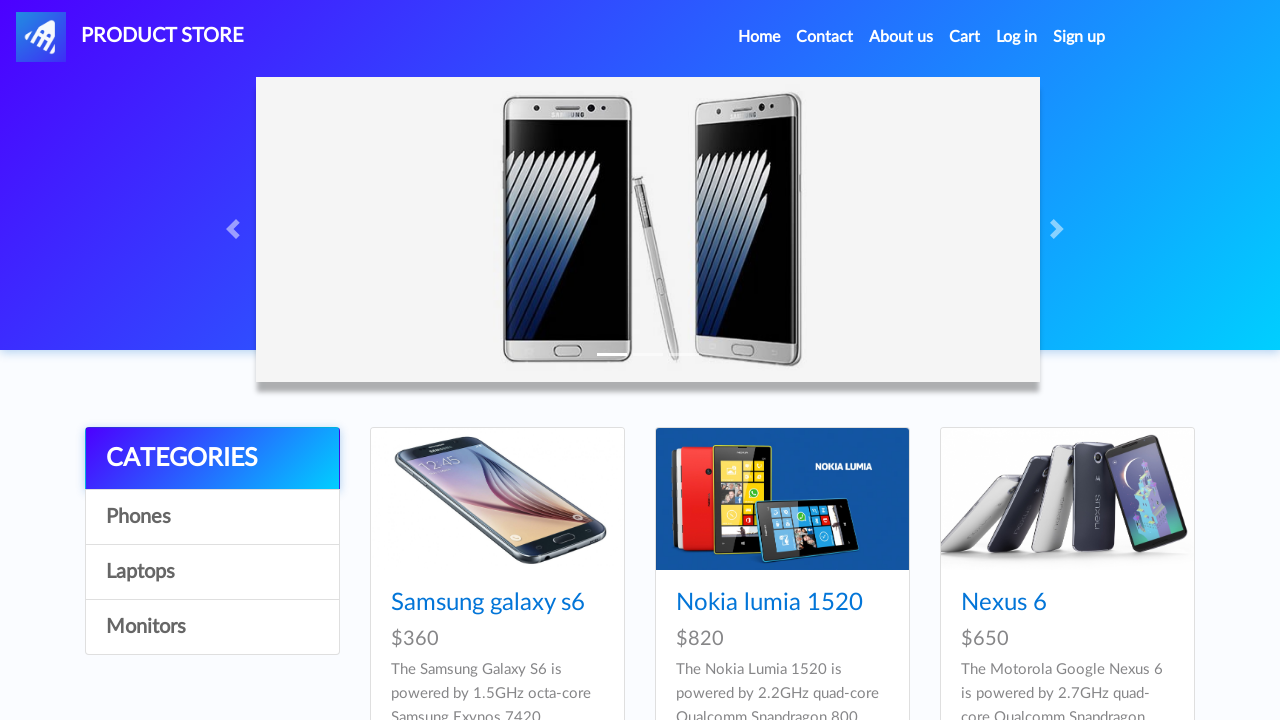

Clicked Phones category at (212, 517) on a[onclick="byCat('phone')"]
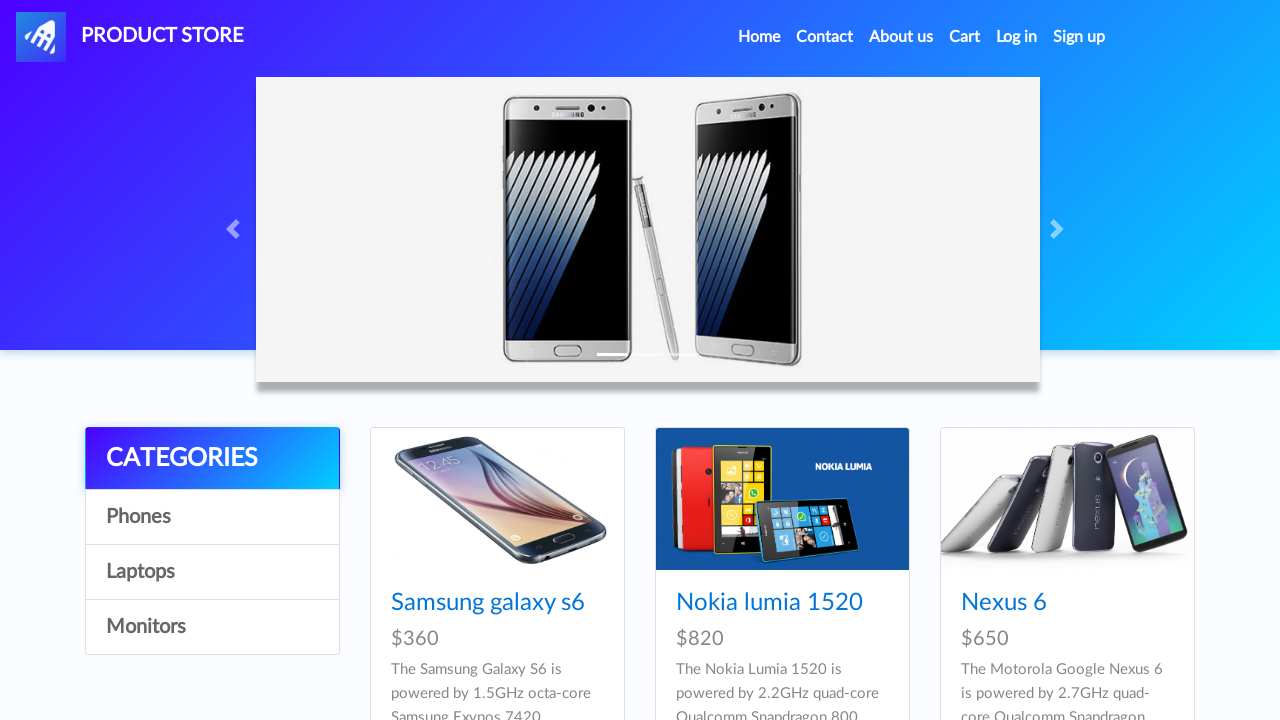

Samsung Galaxy S6 product link became visible
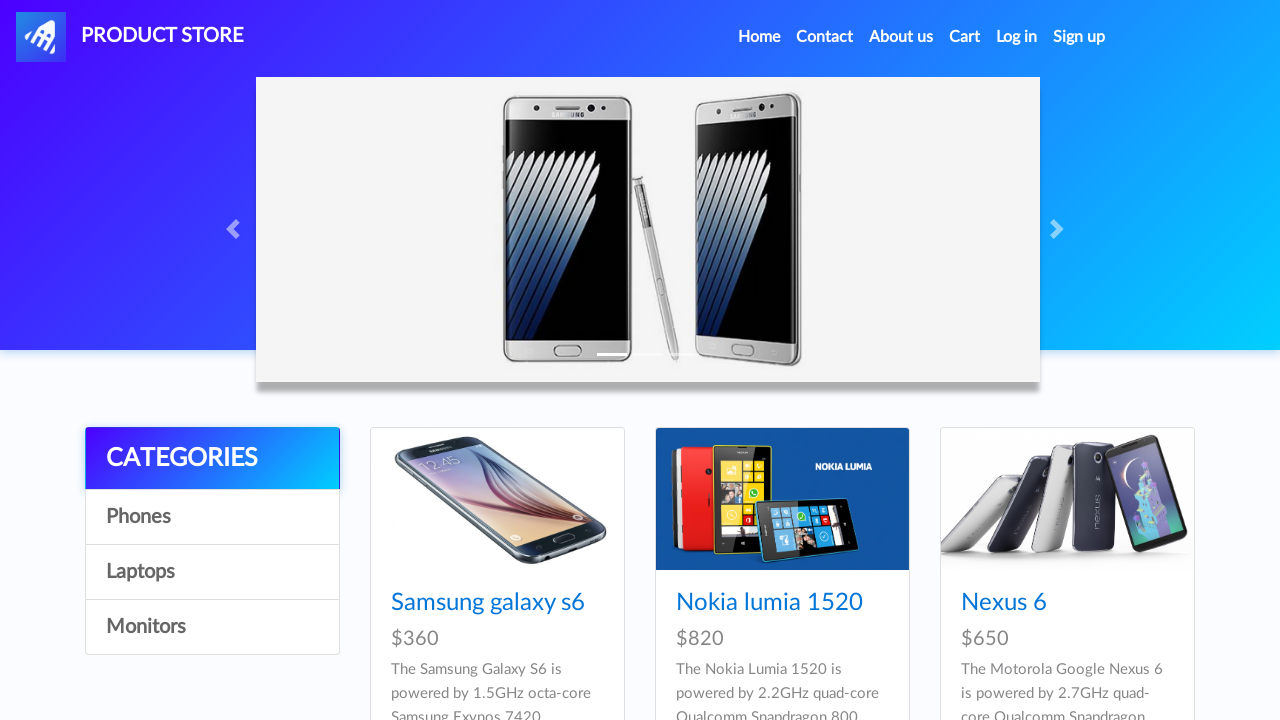

Clicked Samsung Galaxy S6 product at (488, 603) on a:has-text('Samsung galaxy s6')
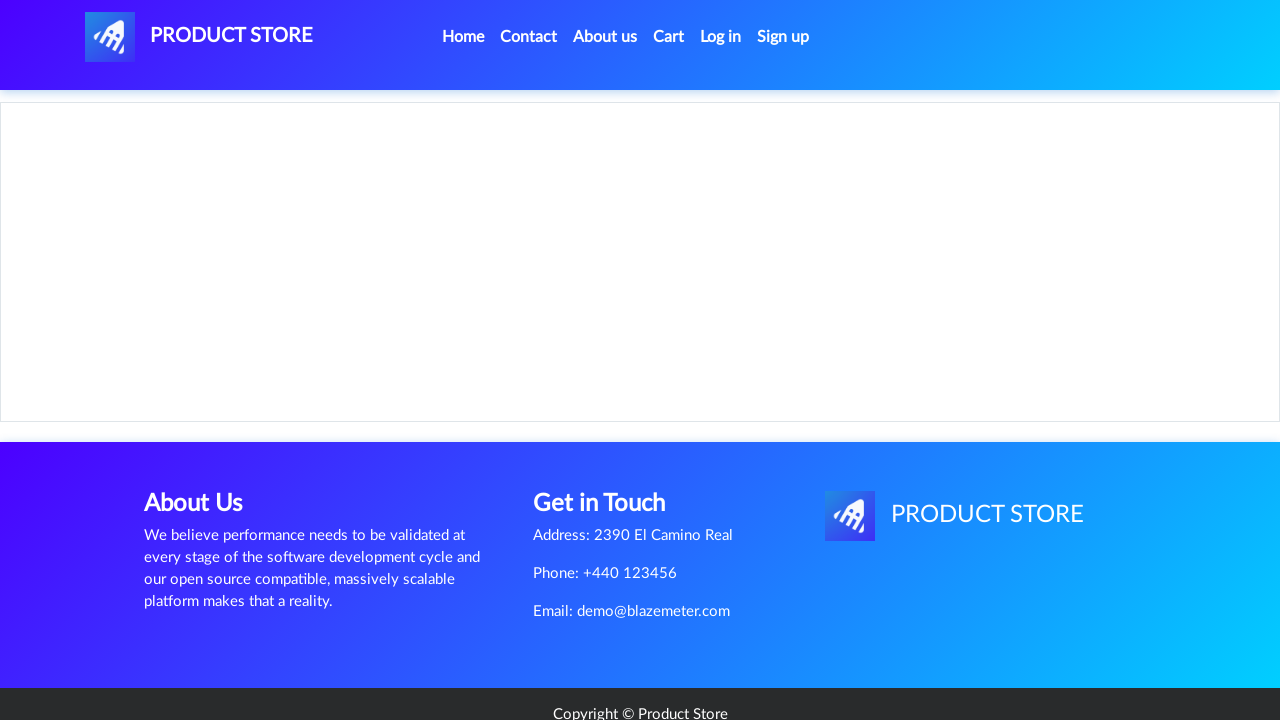

Add to cart button became visible
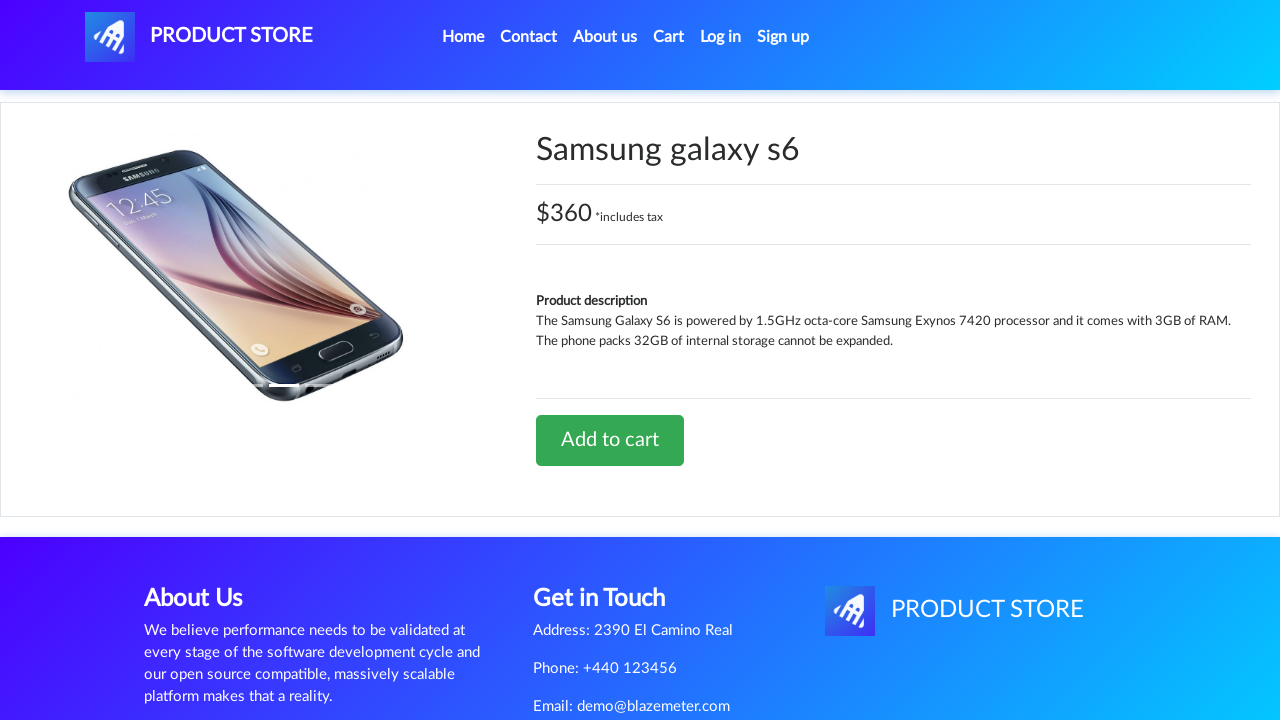

Clicked Add to cart button at (610, 440) on a[onclick='addToCart(1)']
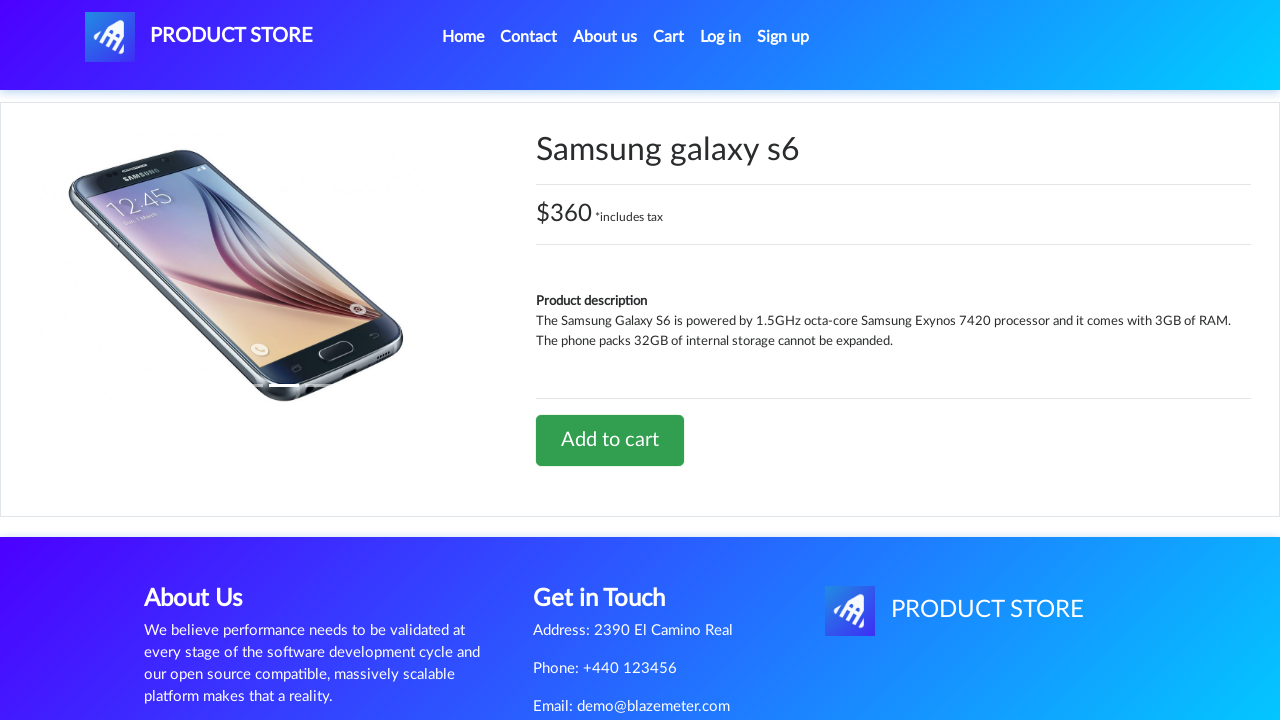

Set up dialog handler to accept alerts
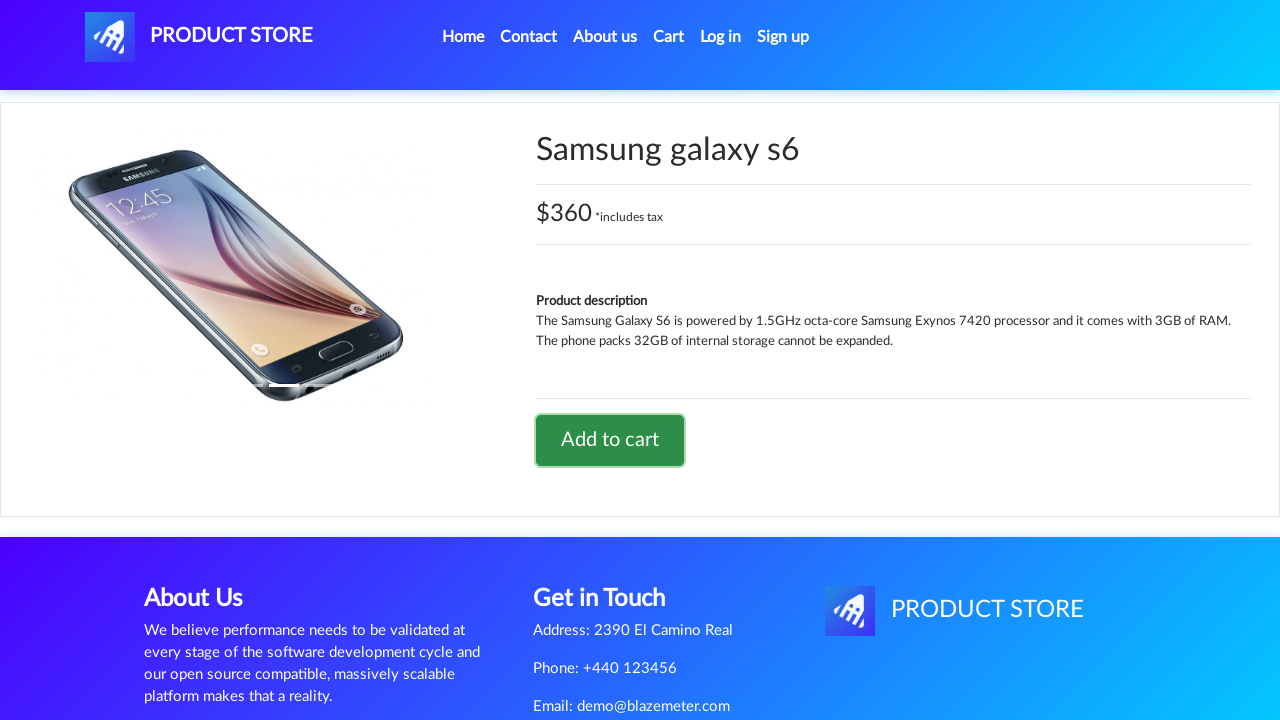

Clicked cart button at (669, 37) on #cartur
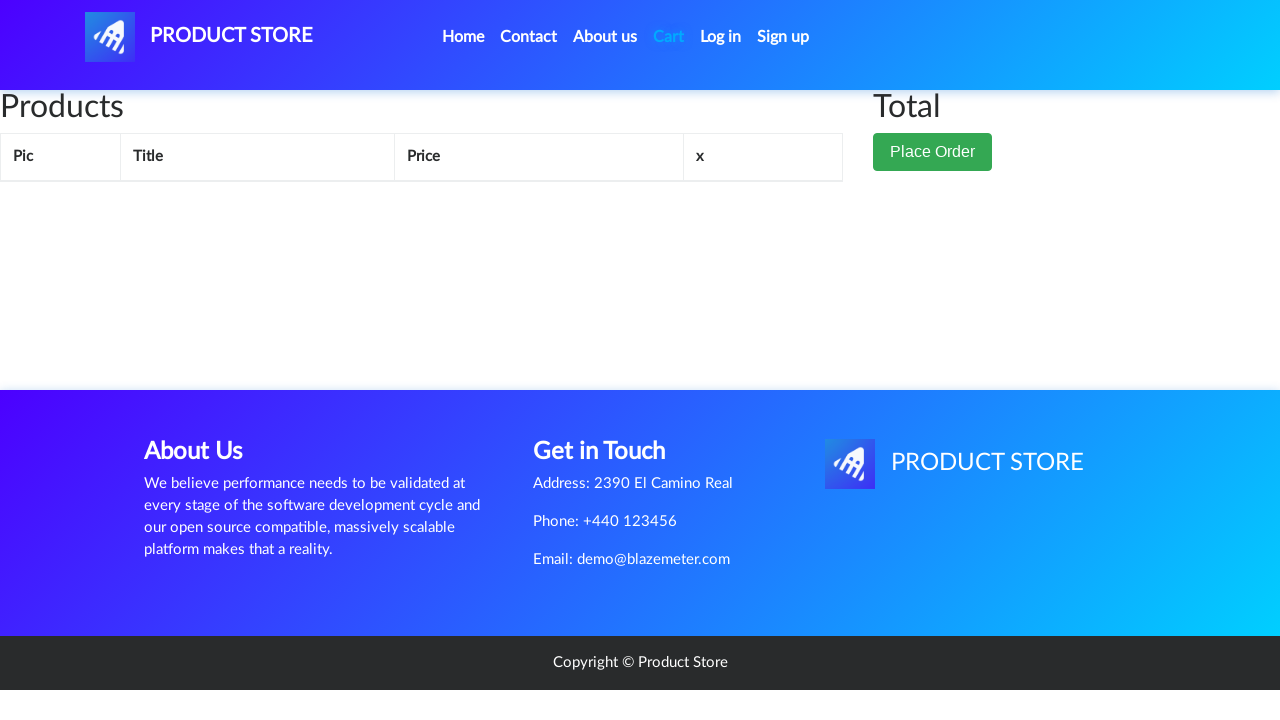

Cart loaded and Samsung Galaxy S6 item visible
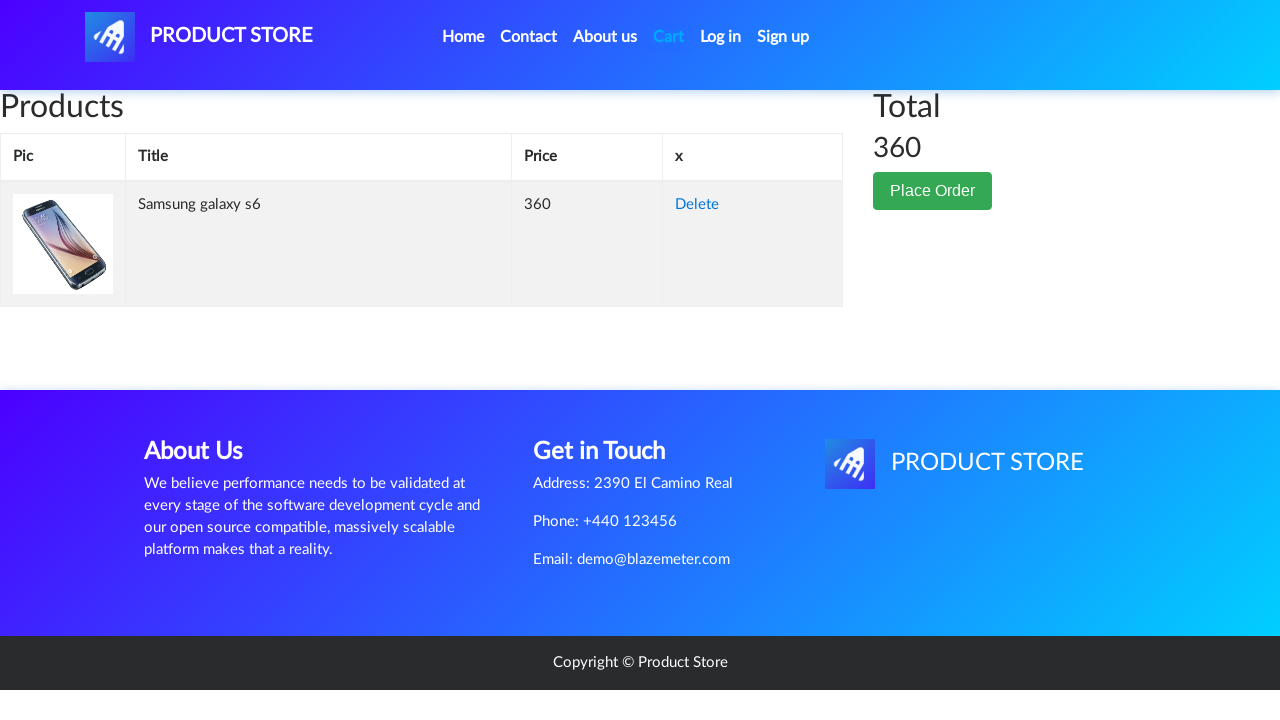

Clicked Place Order button at (933, 191) on button[data-target='#orderModal']
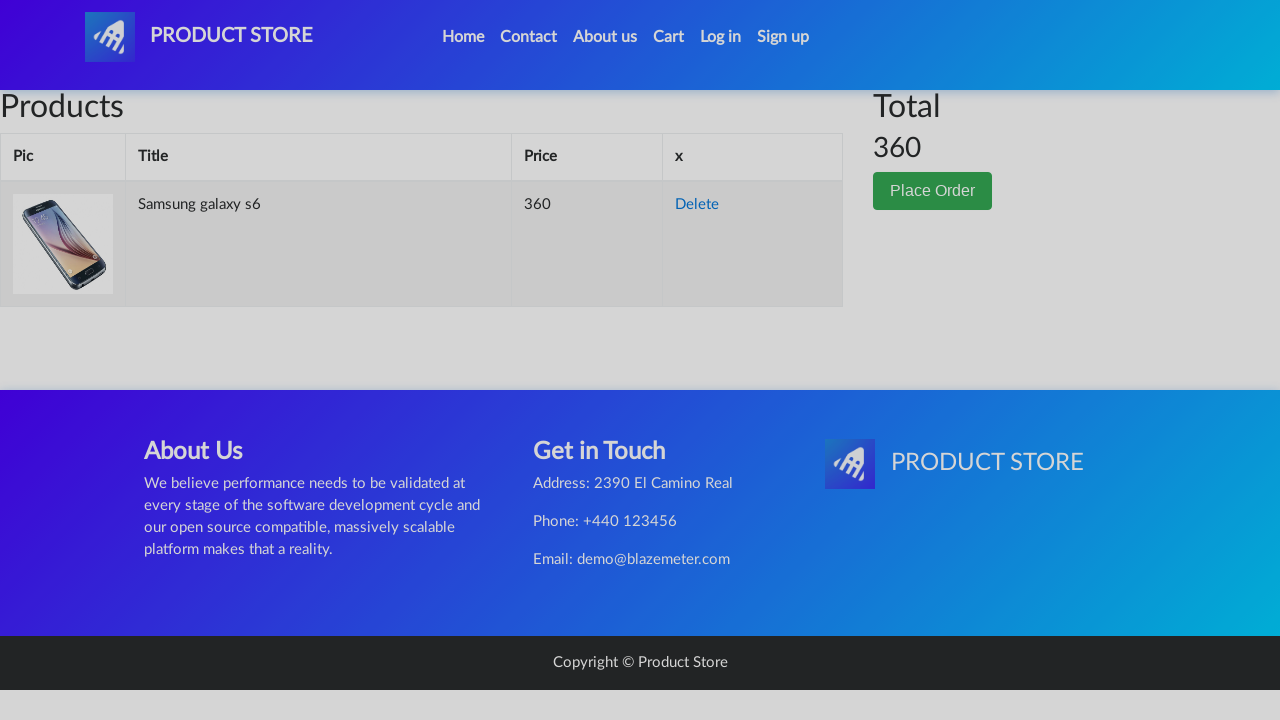

Order modal opened and name field became visible
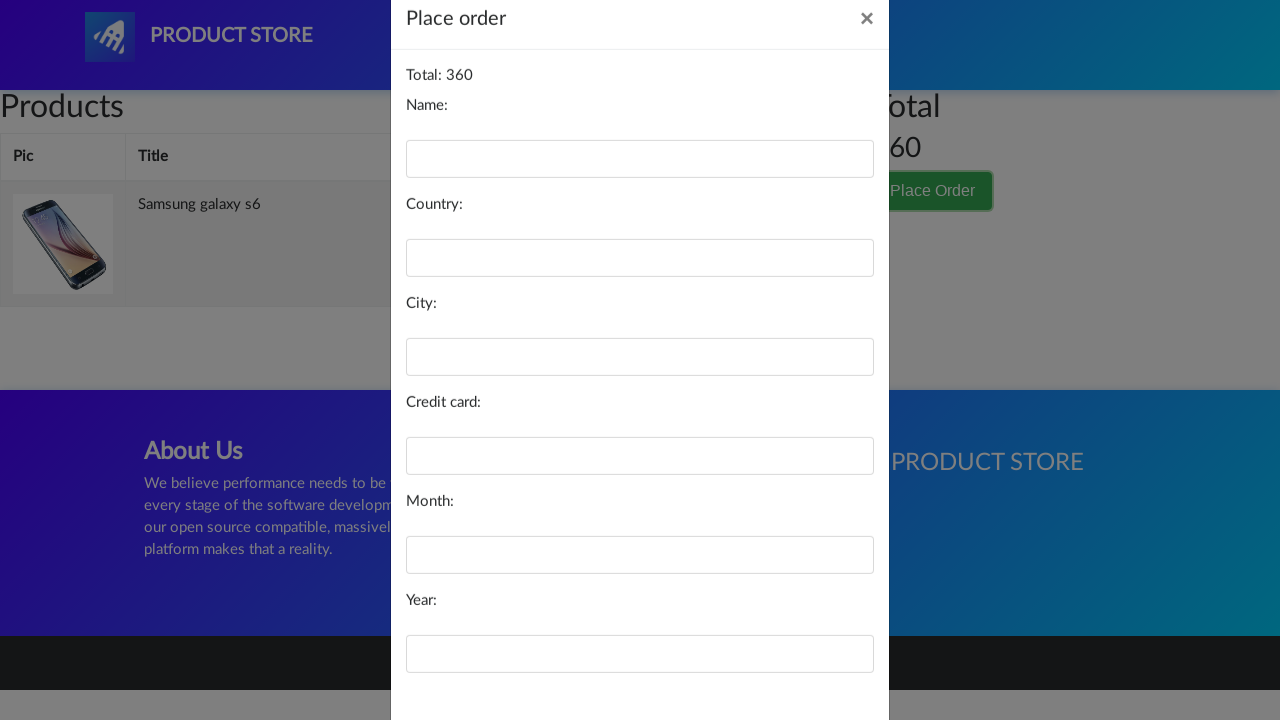

Filled name field with 'Robert Johnson' on #name
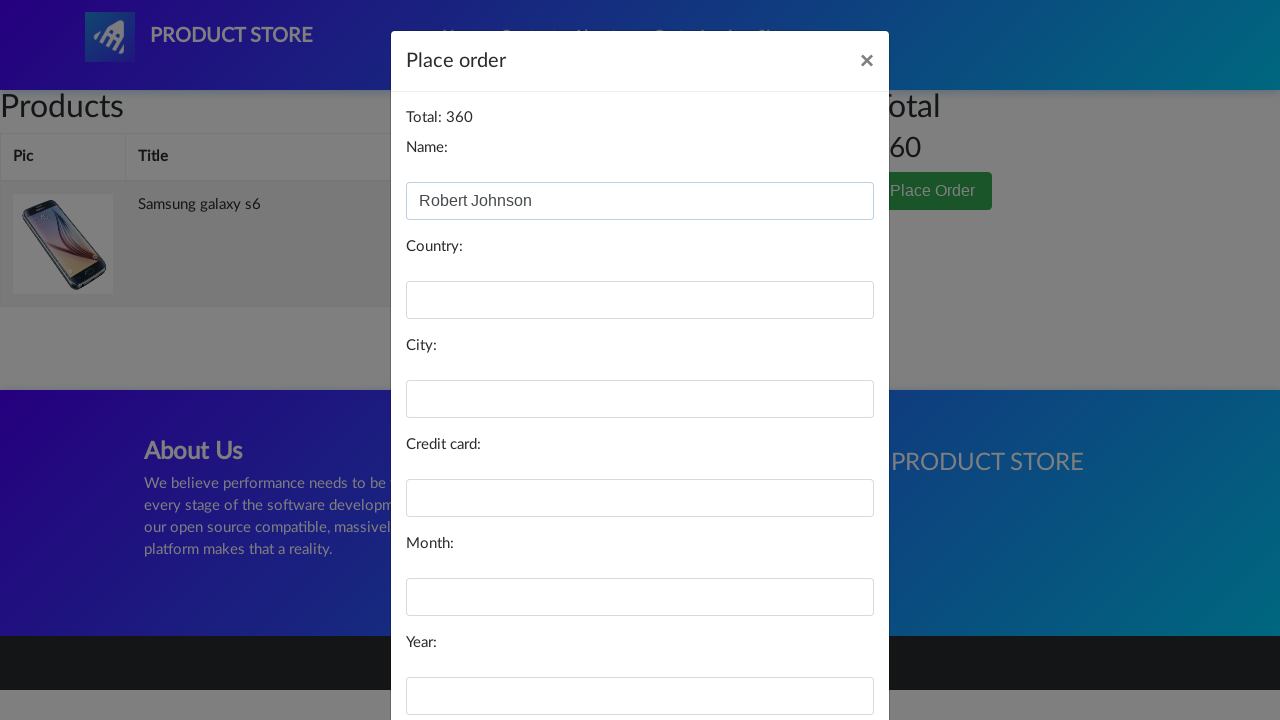

Filled country field with 'Canada' on #country
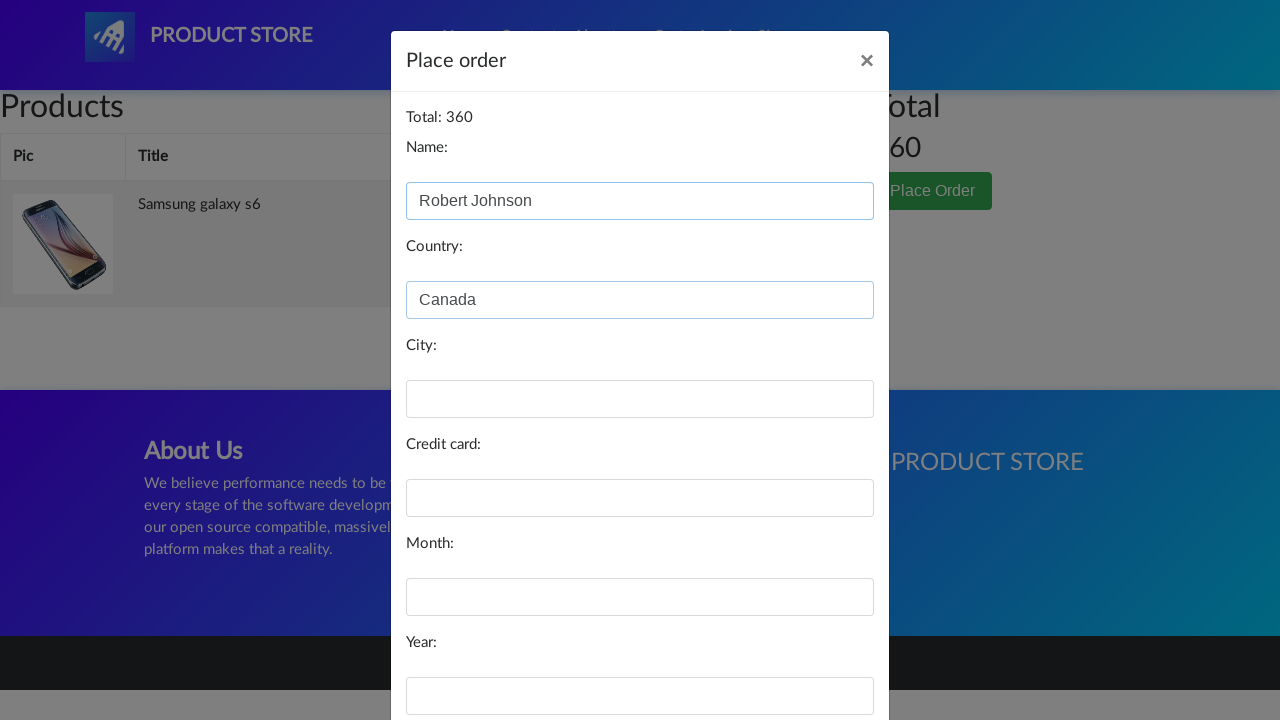

Filled city field with 'Toronto' on #city
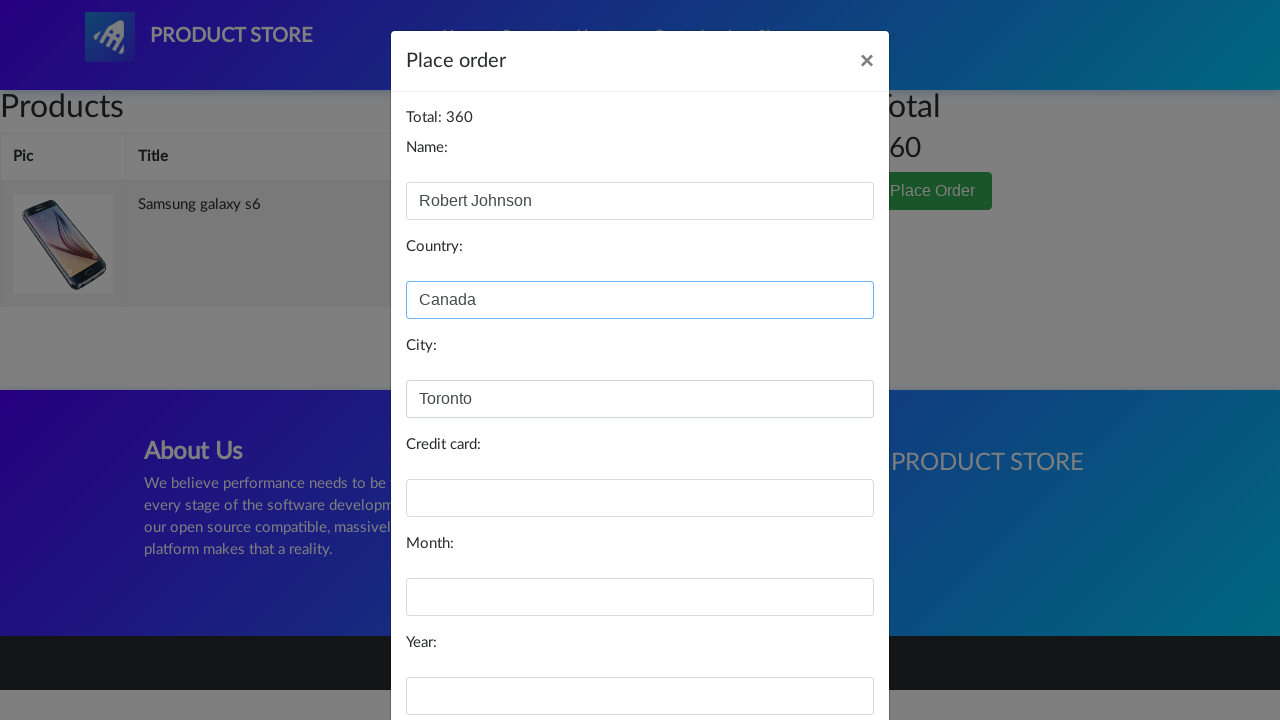

Filled credit card field with test card number on #card
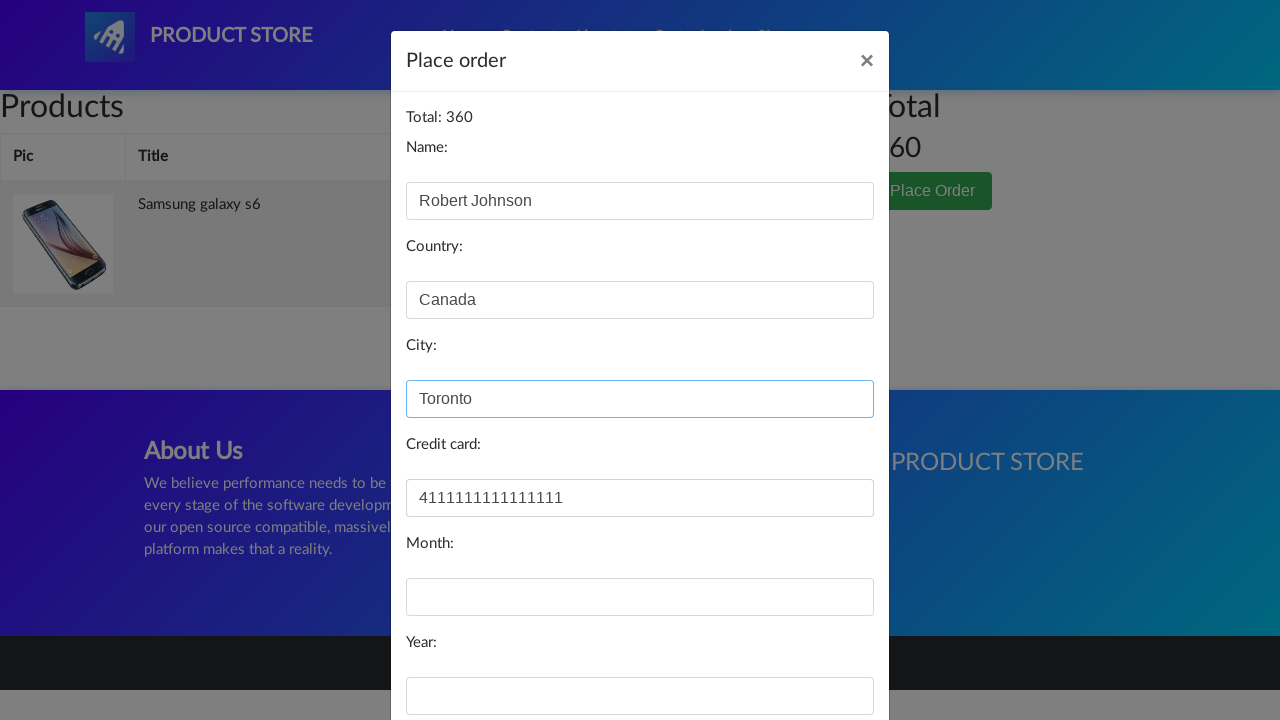

Filled month field with '12' on #month
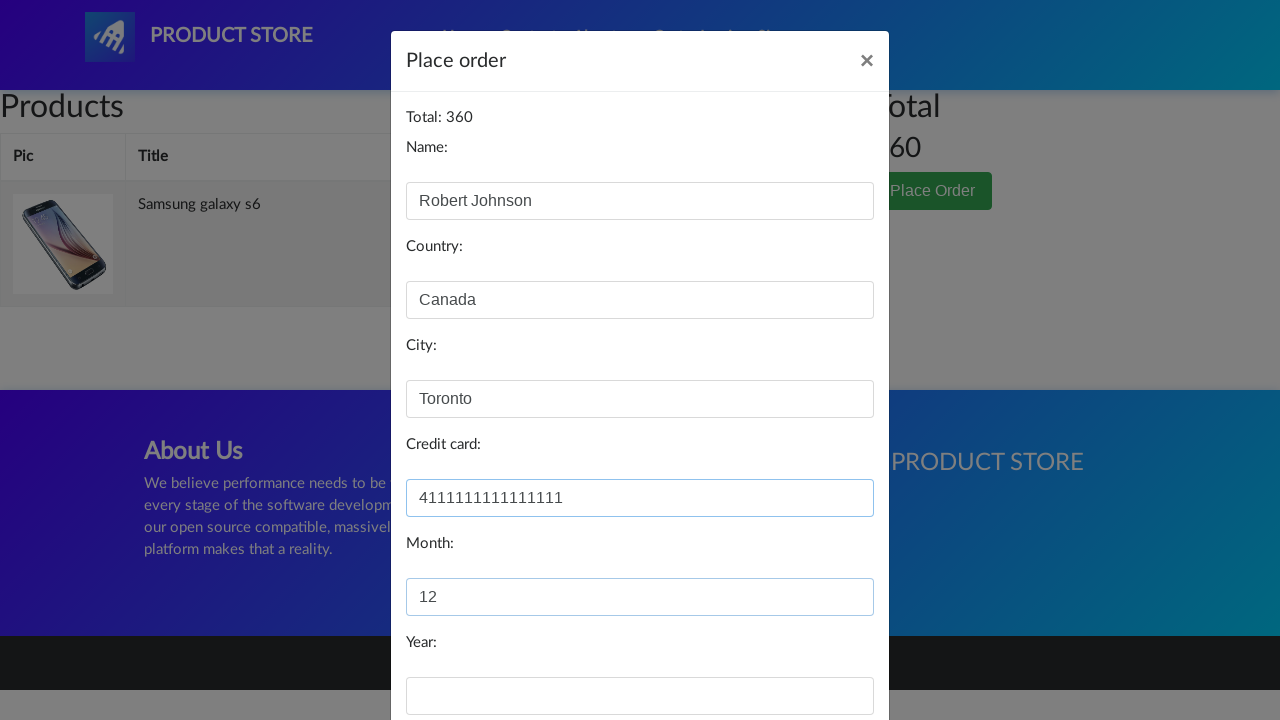

Filled year field with '2025' on #year
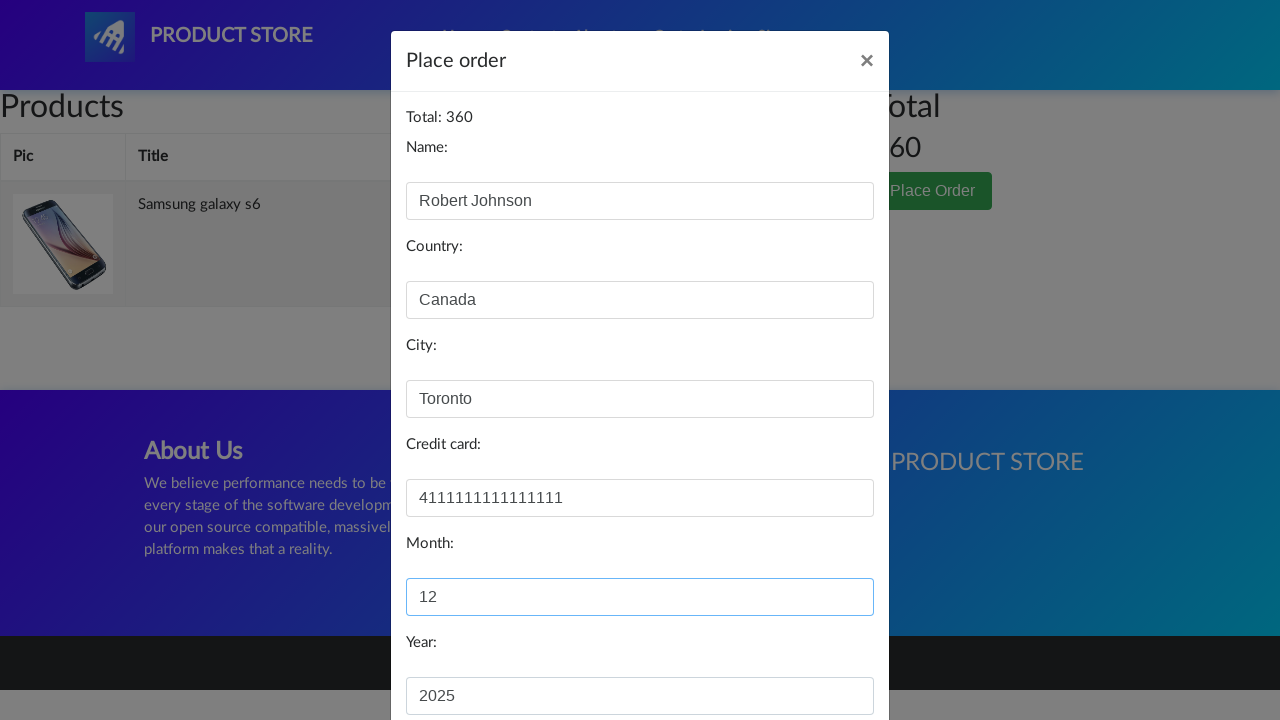

Clicked Purchase button to complete order at (823, 655) on button[onclick='purchaseOrder()']
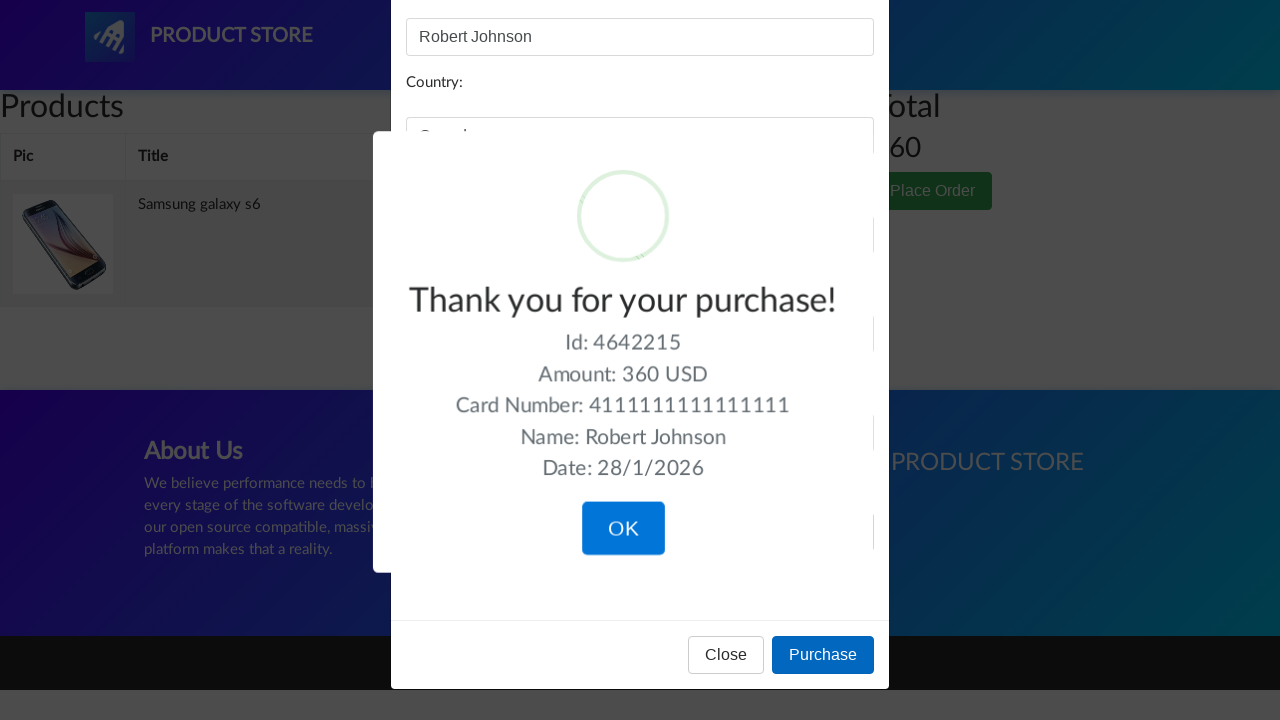

Purchase confirmation message appeared
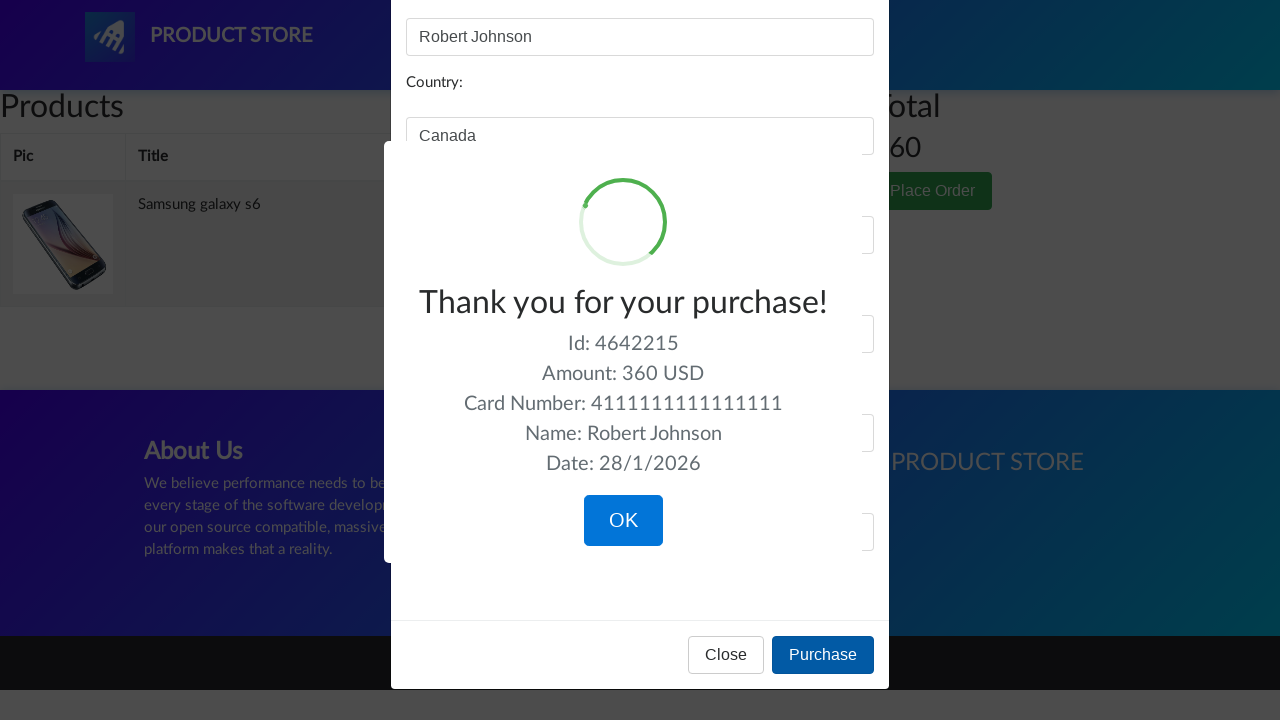

Clicked OK button to confirm purchase completion at (623, 521) on .confirm
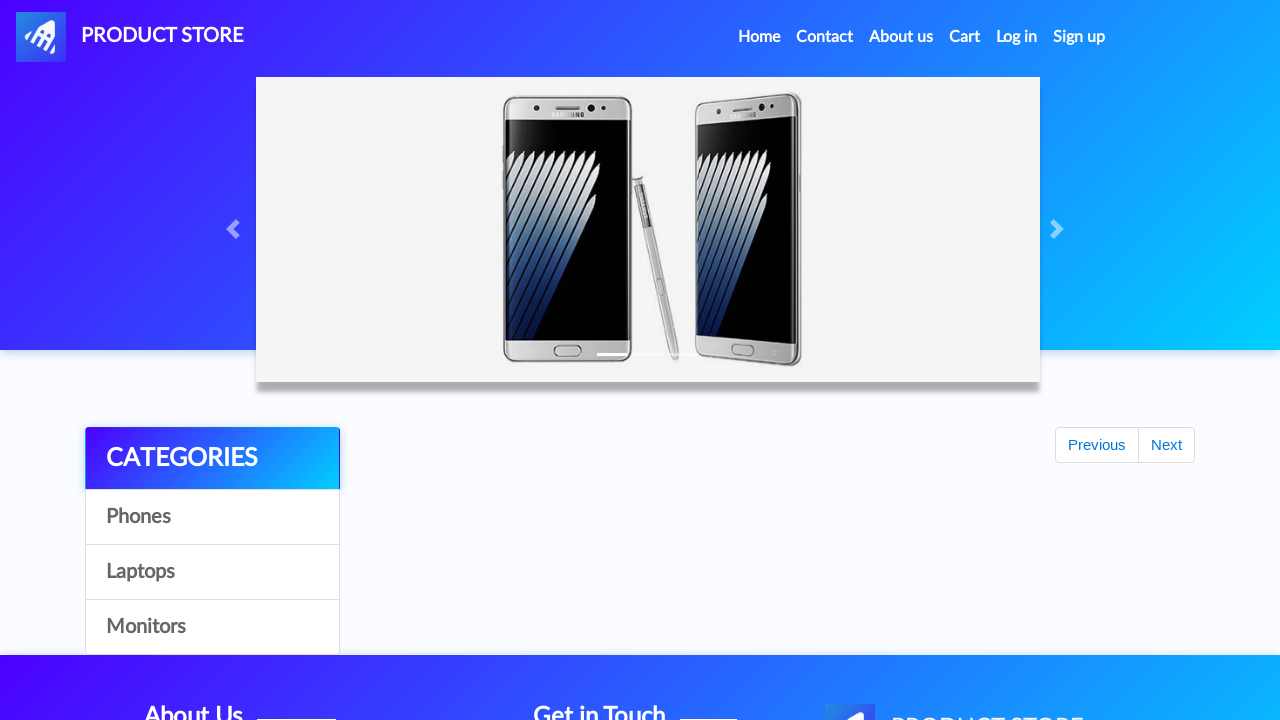

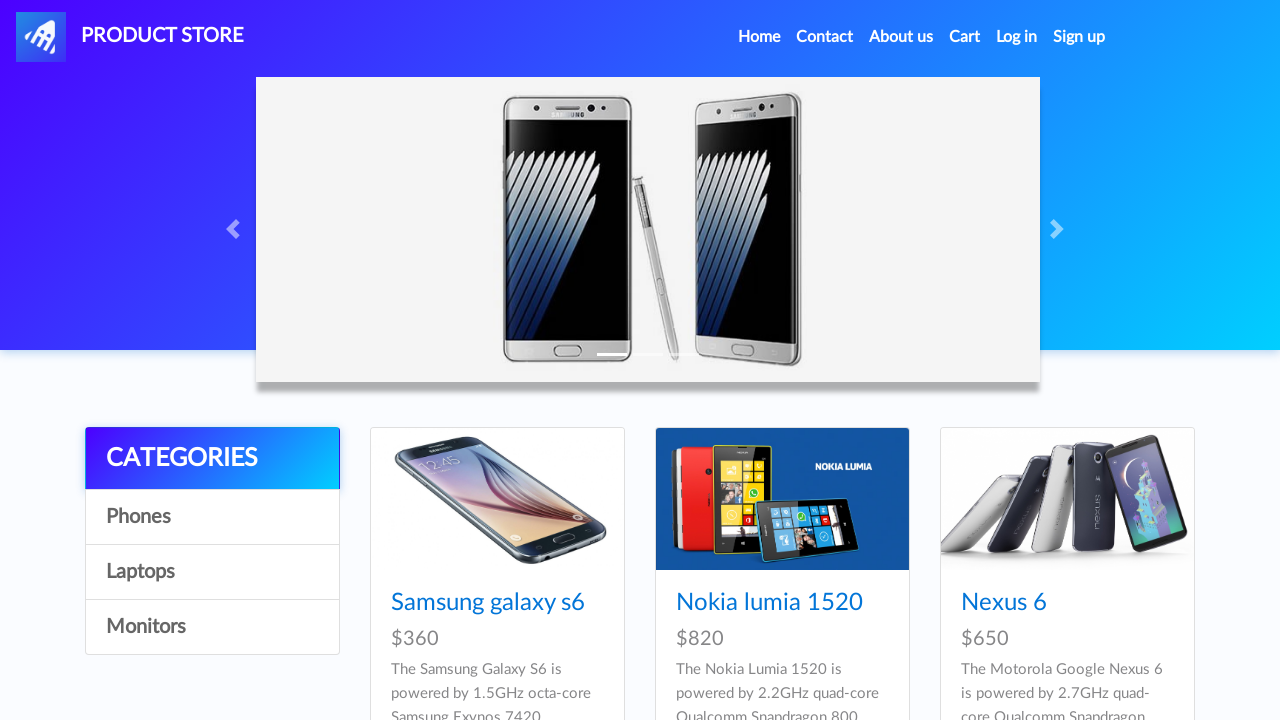